Navigates to WiseQuarter homepage and verifies that the URL contains "wisequarter"

Starting URL: https://www.wisequarter.com

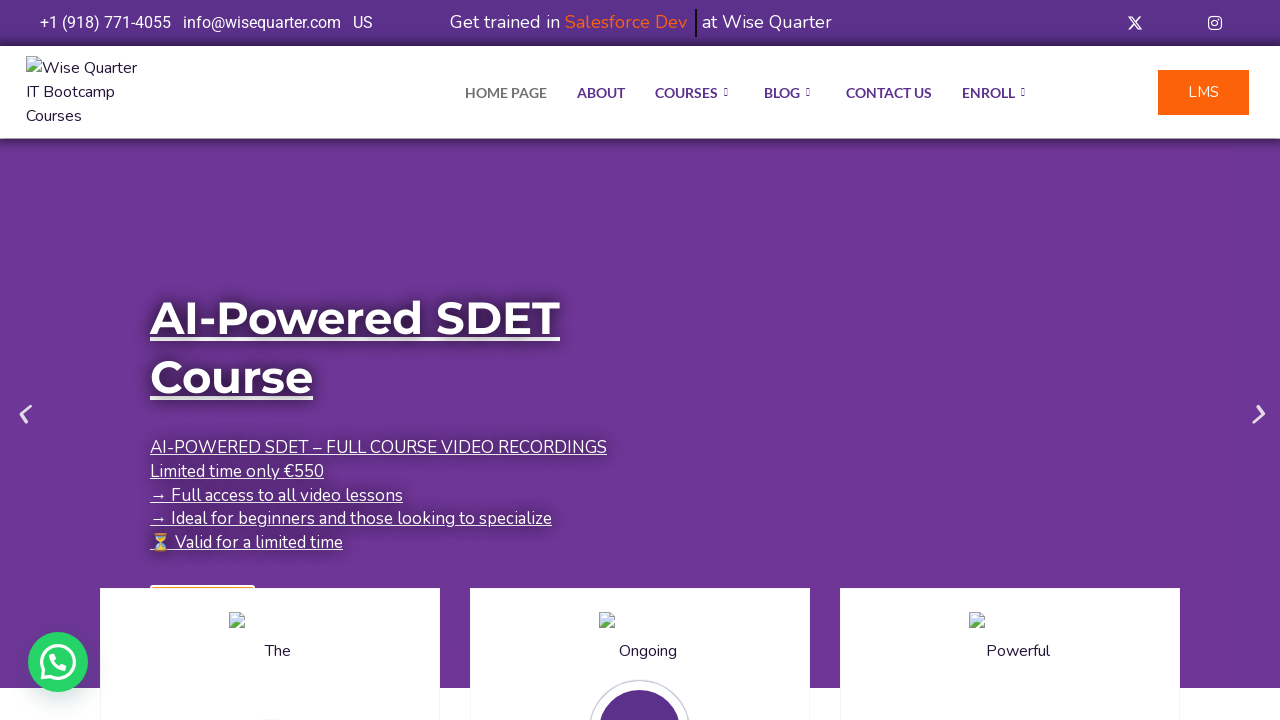

Waited for WiseQuarter homepage to fully load
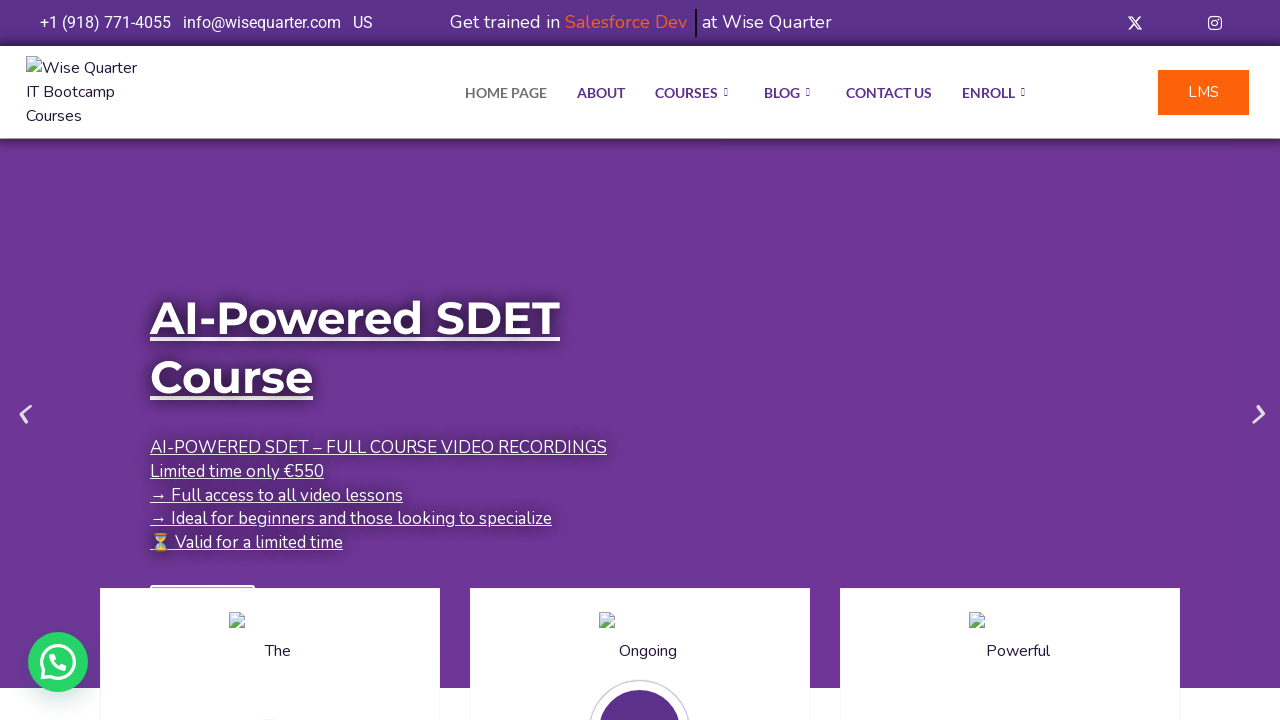

Verified that URL contains 'wisequarter'
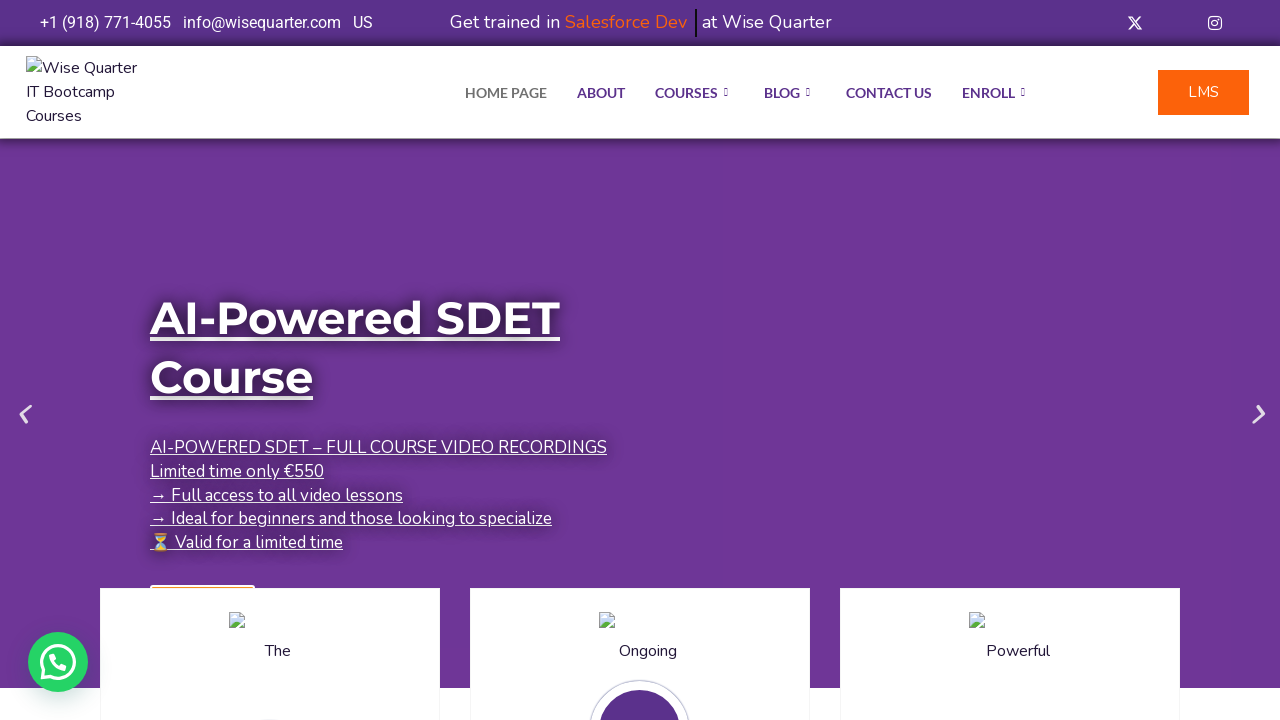

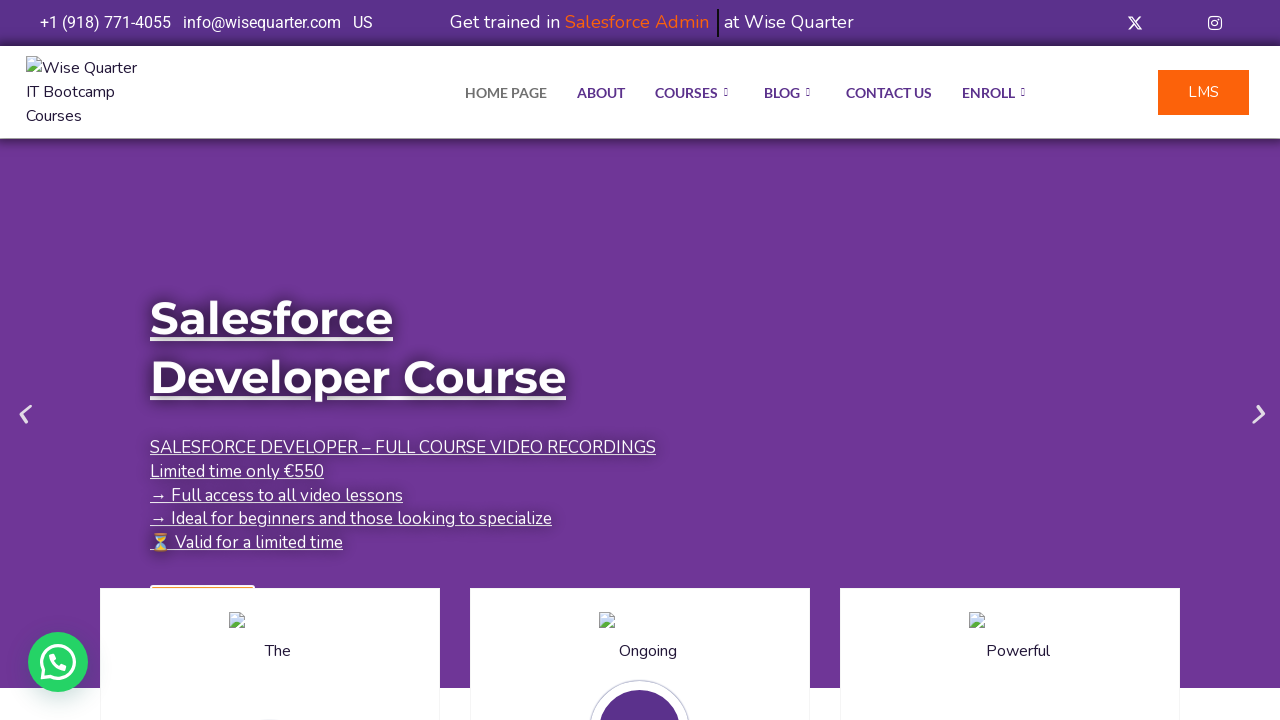